Tests adding a specific product (Carrot) to cart by searching for products and clicking the add button on the matching item

Starting URL: https://rahulshettyacademy.com/seleniumPractise/#/

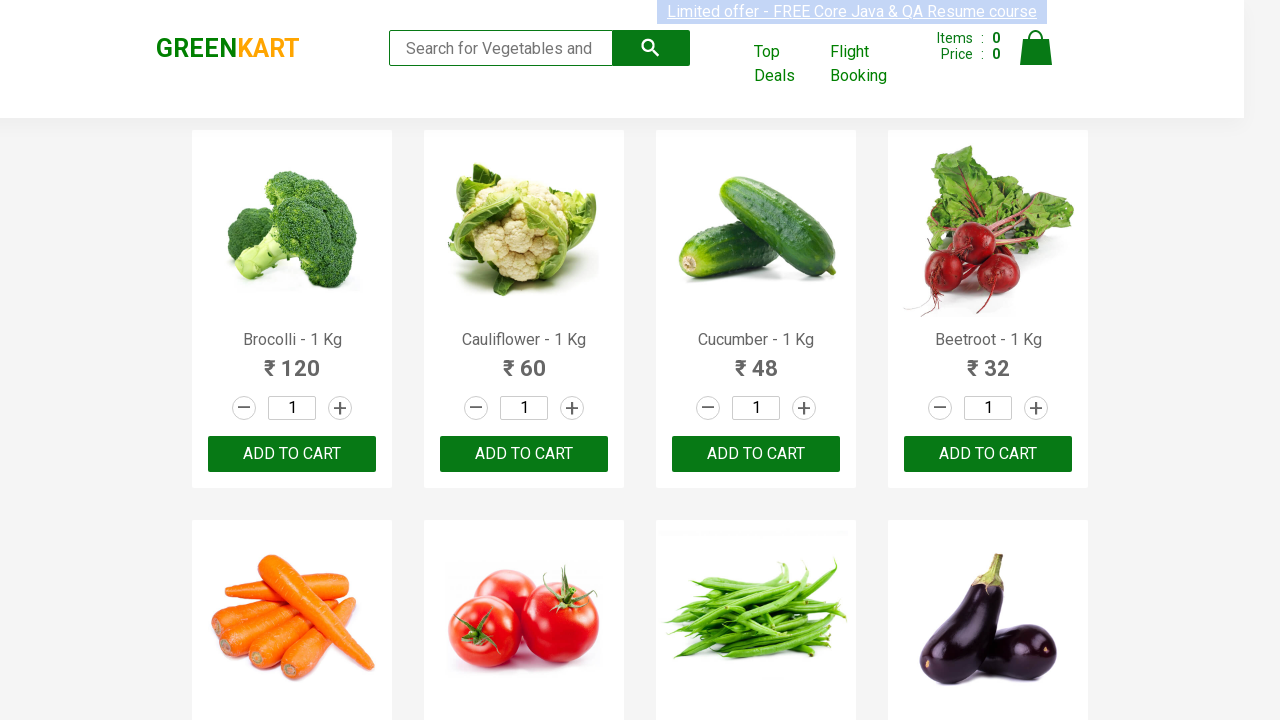

Filled search box with 'ca' to search for products on .search-keyword
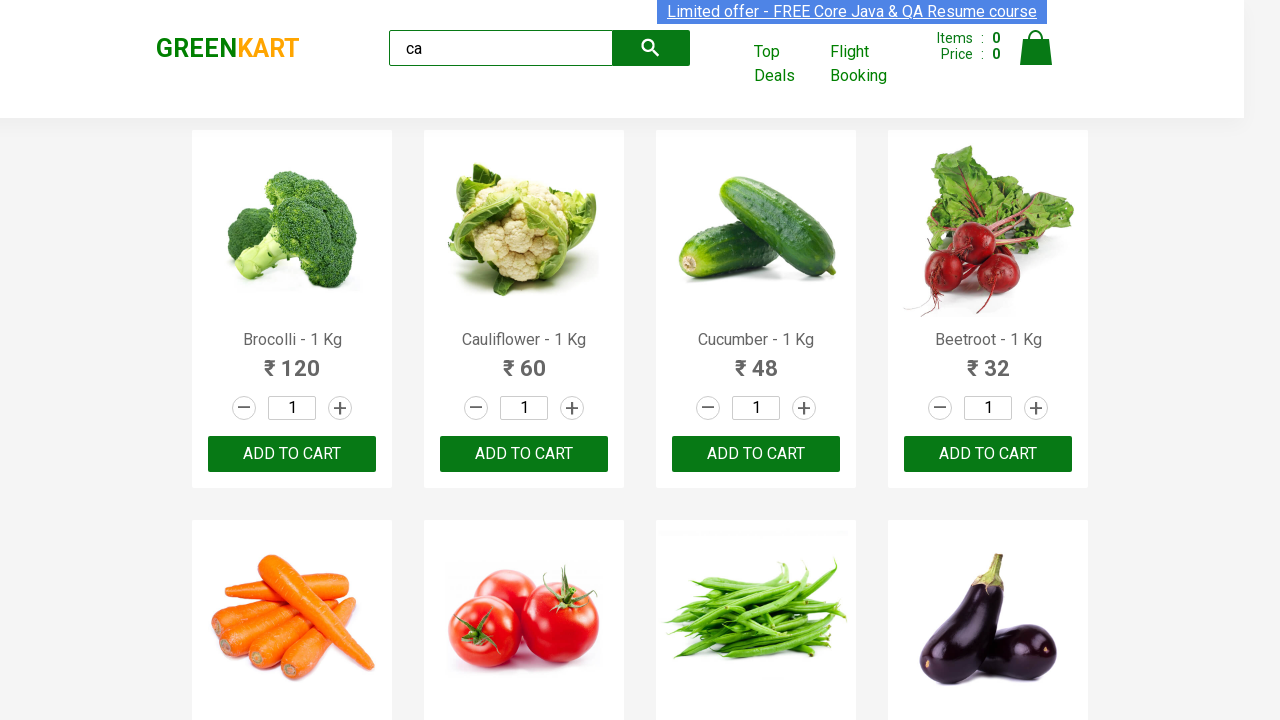

Waited 2 seconds for search results to load
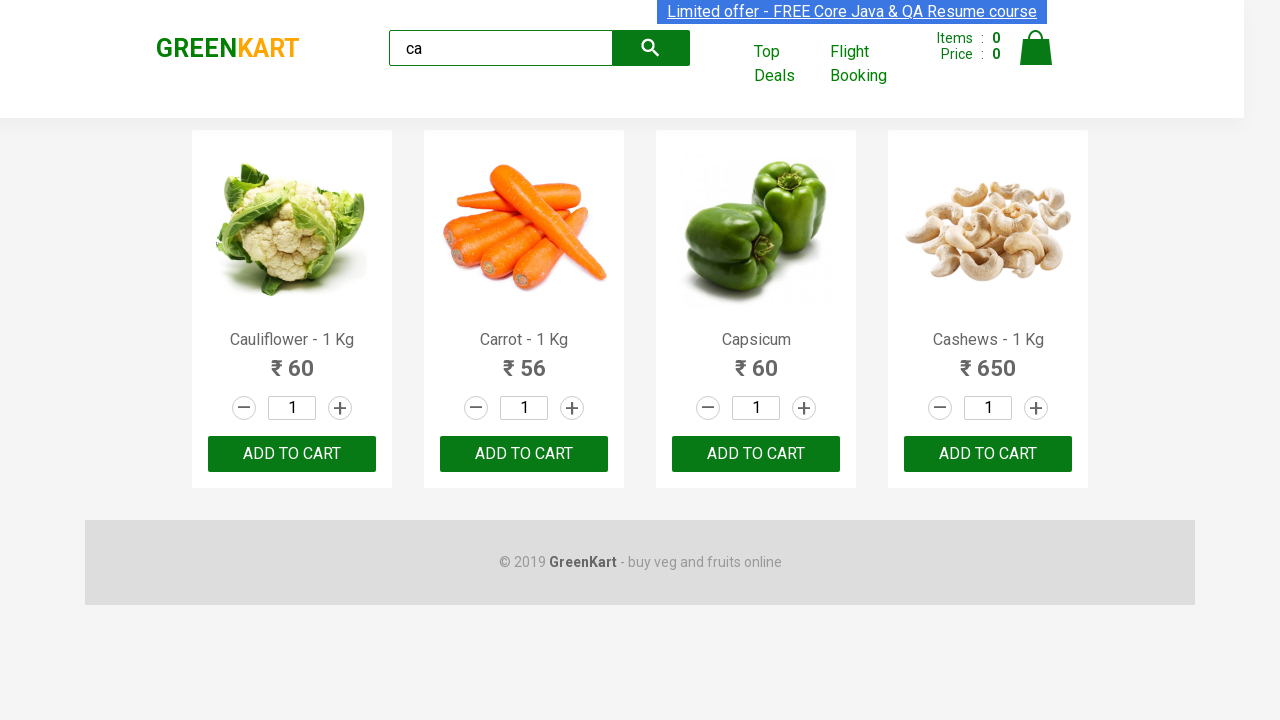

Located all product elements on the page
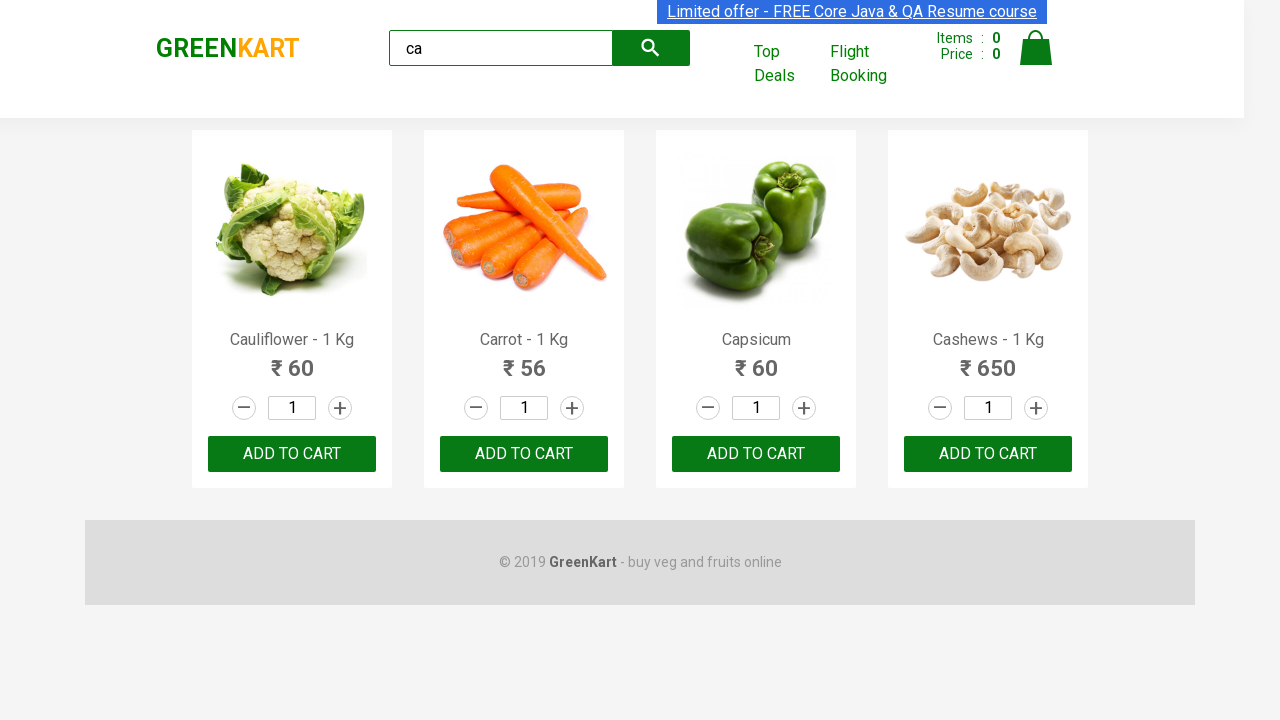

Found 4 products in search results
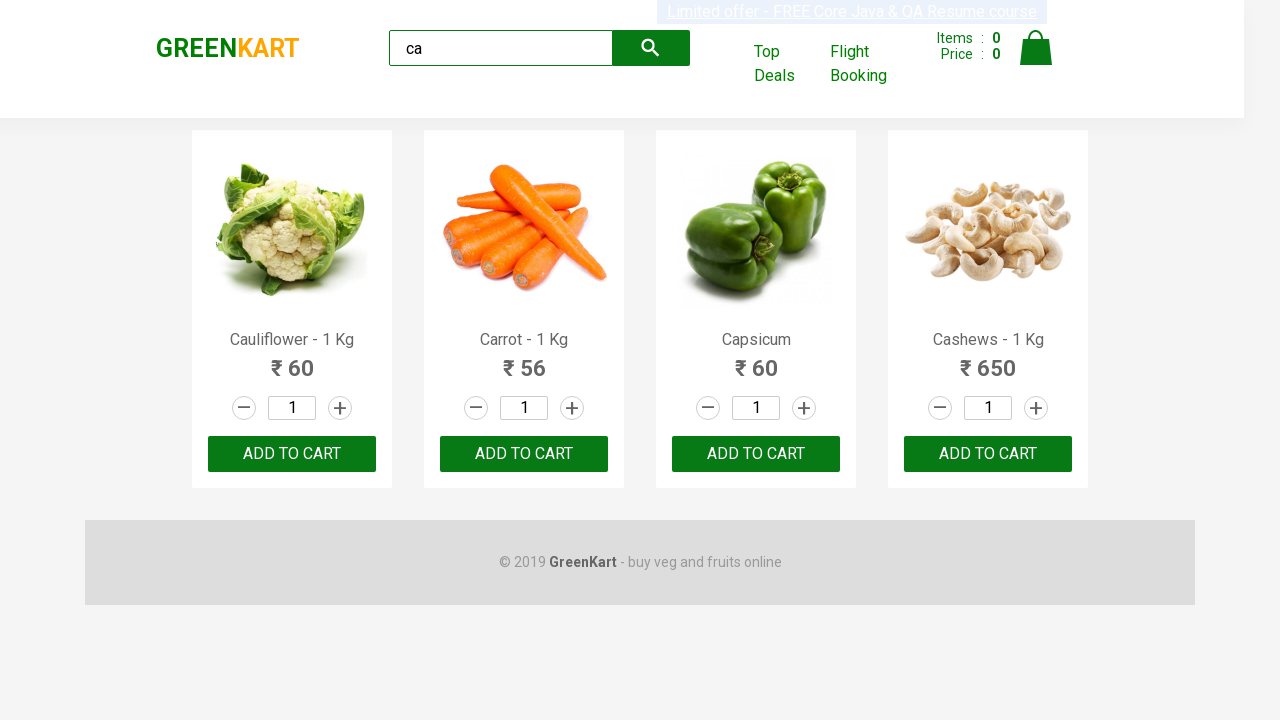

Examining product 1 of 4
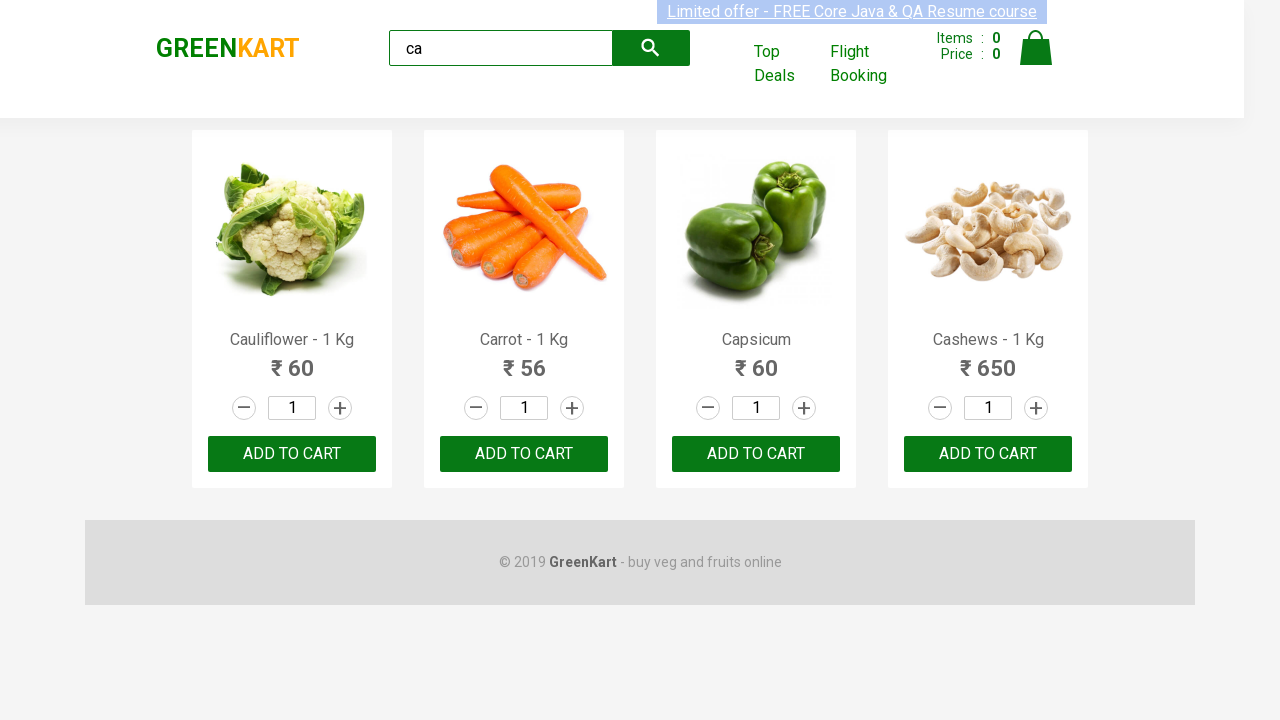

Retrieved product name: Cauliflower - 1 Kg
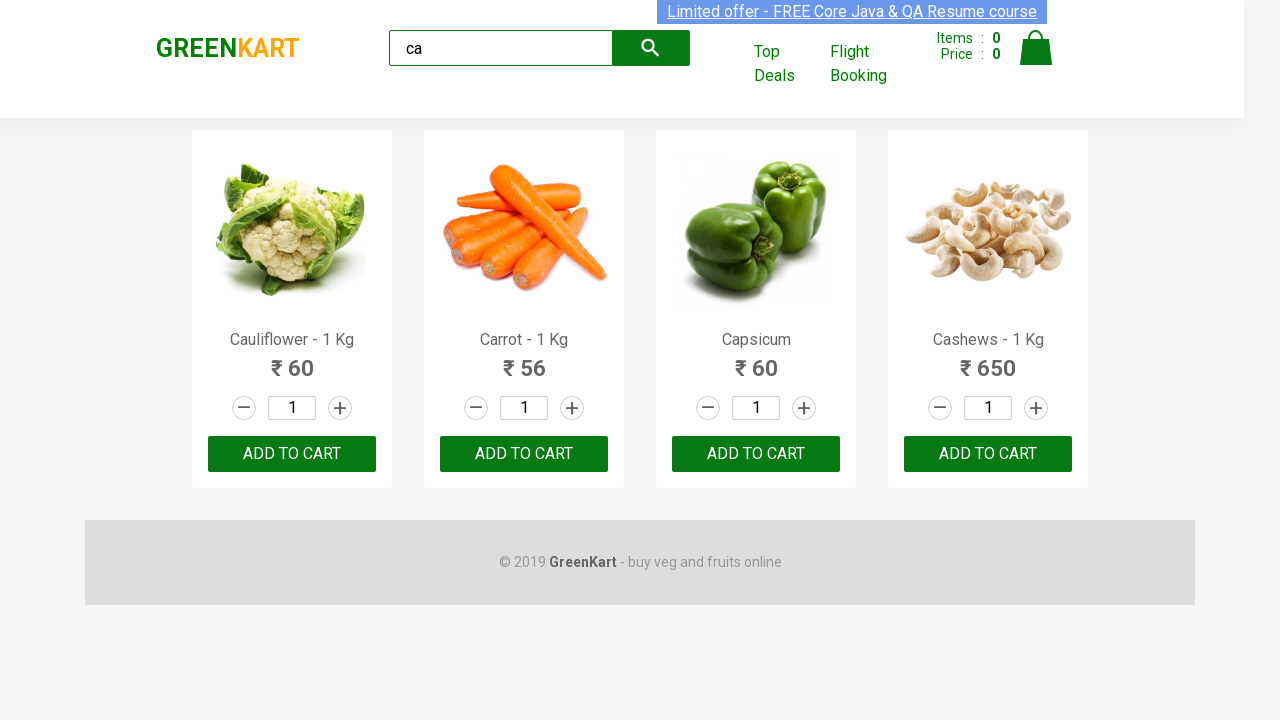

Examining product 2 of 4
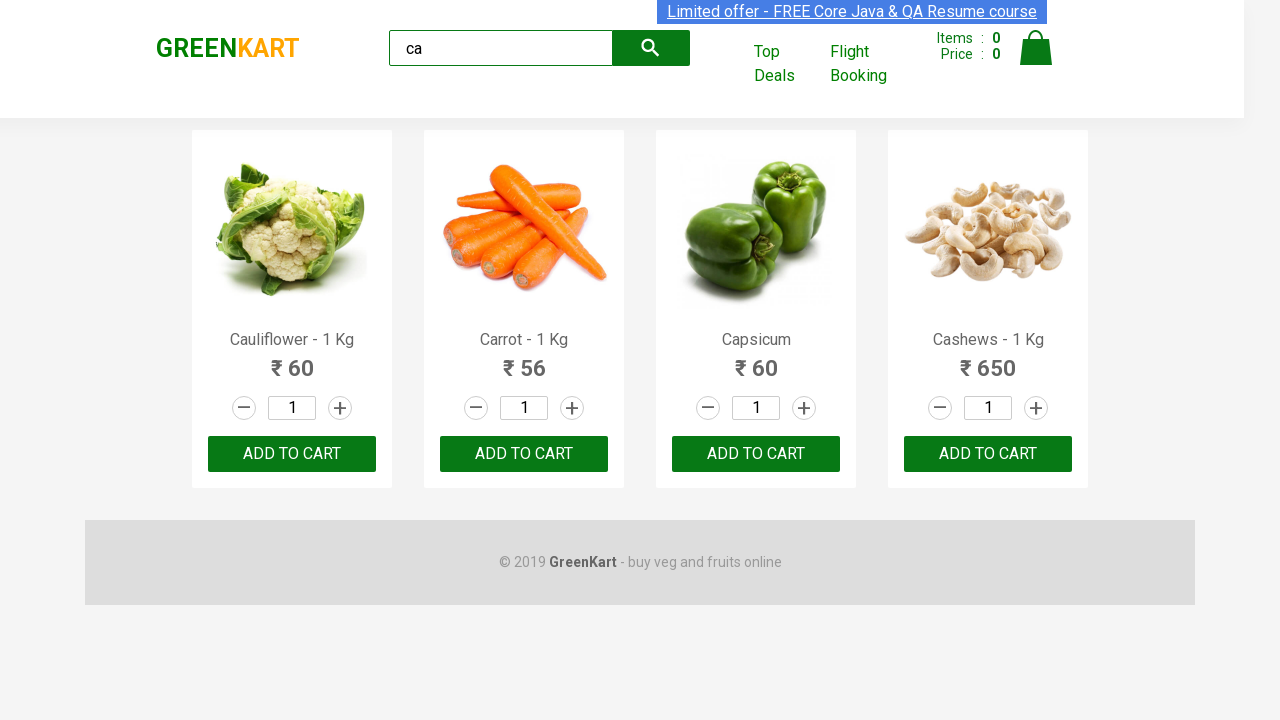

Retrieved product name: Carrot - 1 Kg
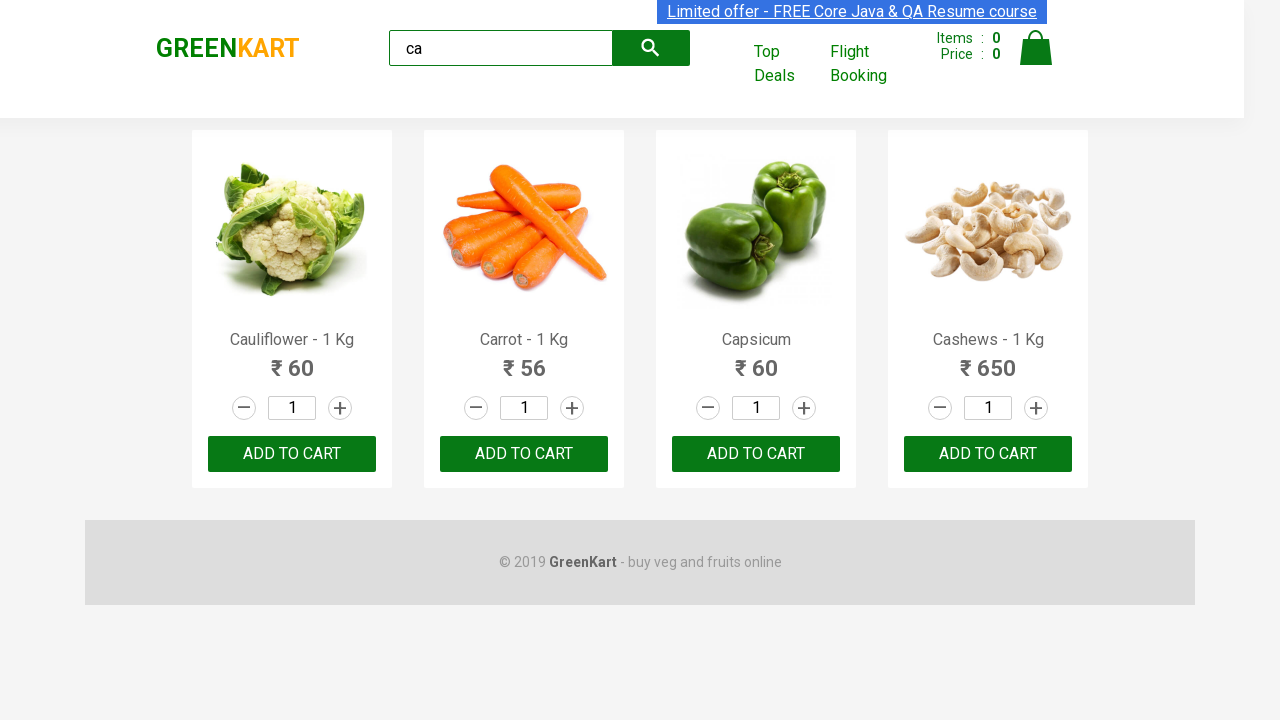

Found Carrot product and clicked add to cart button at (524, 454) on .products .product >> nth=1 >> button
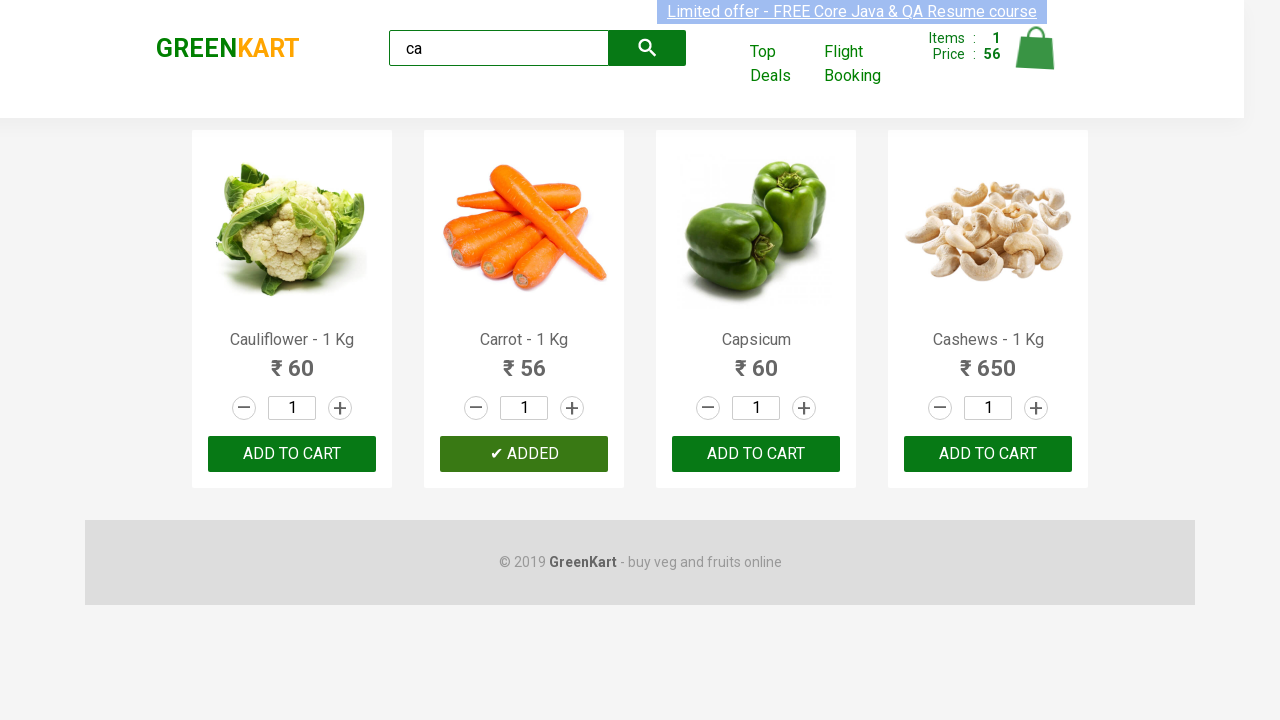

Examining product 3 of 4
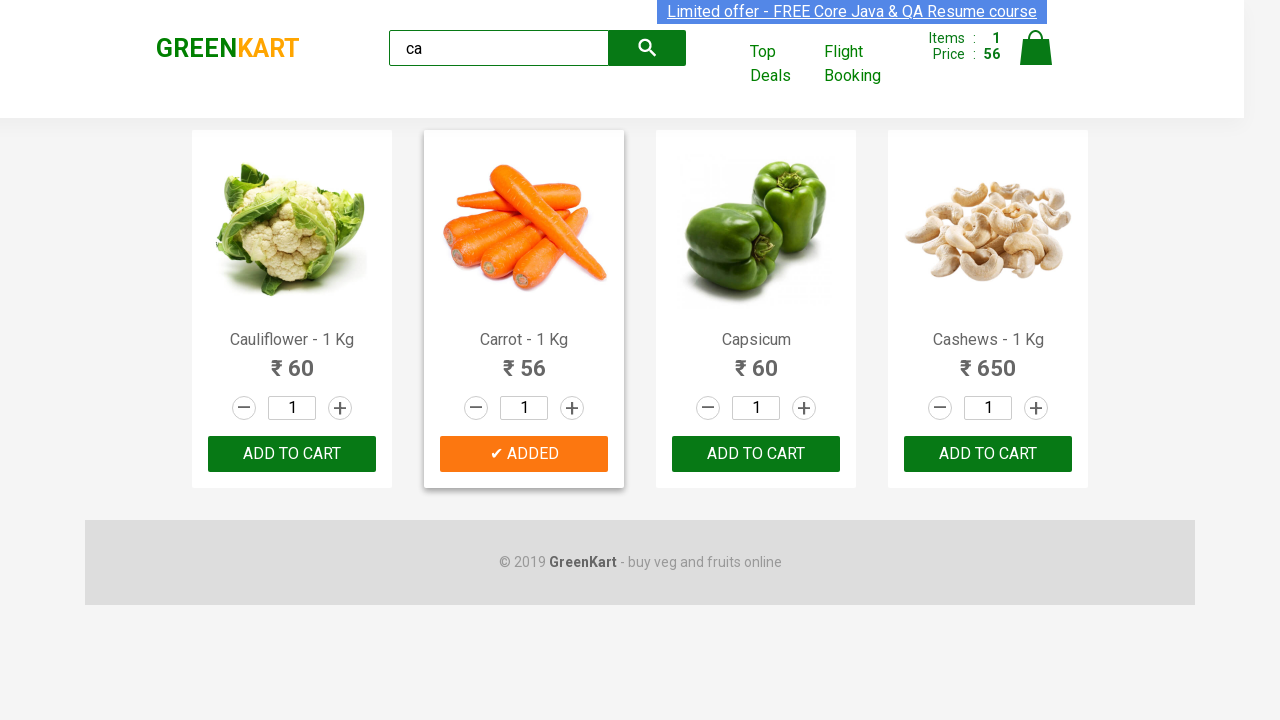

Retrieved product name: Capsicum
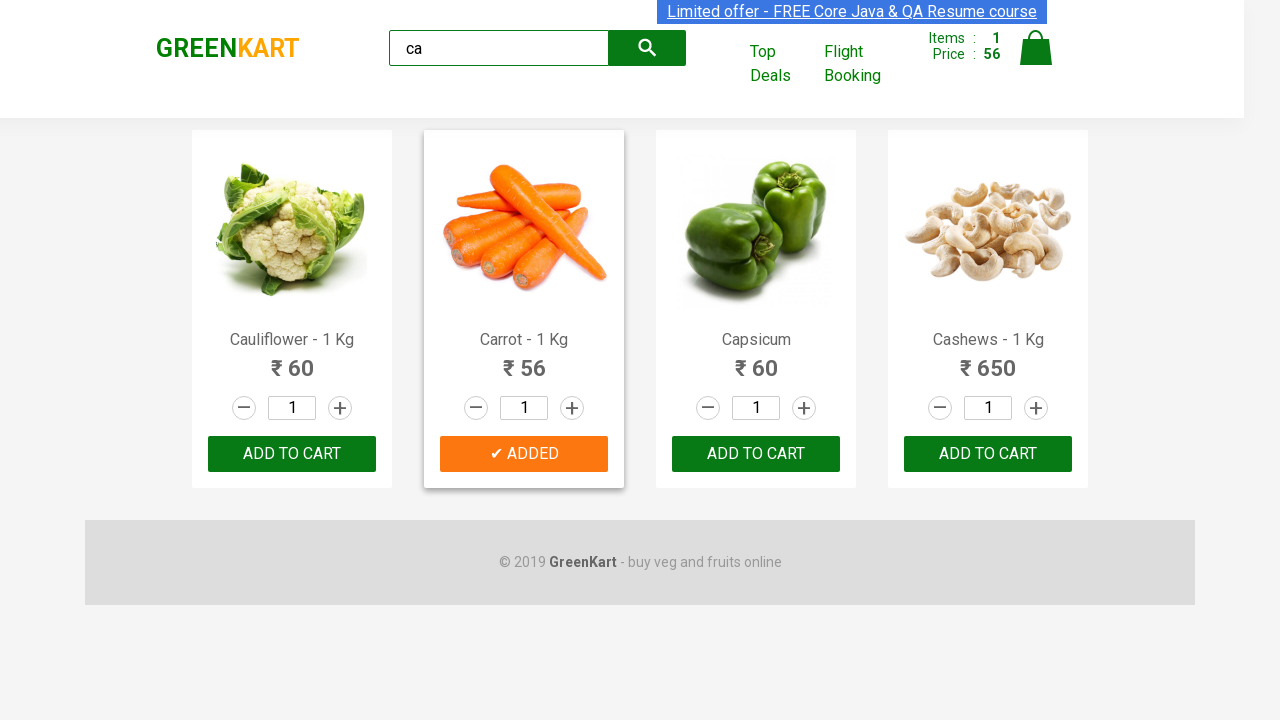

Examining product 4 of 4
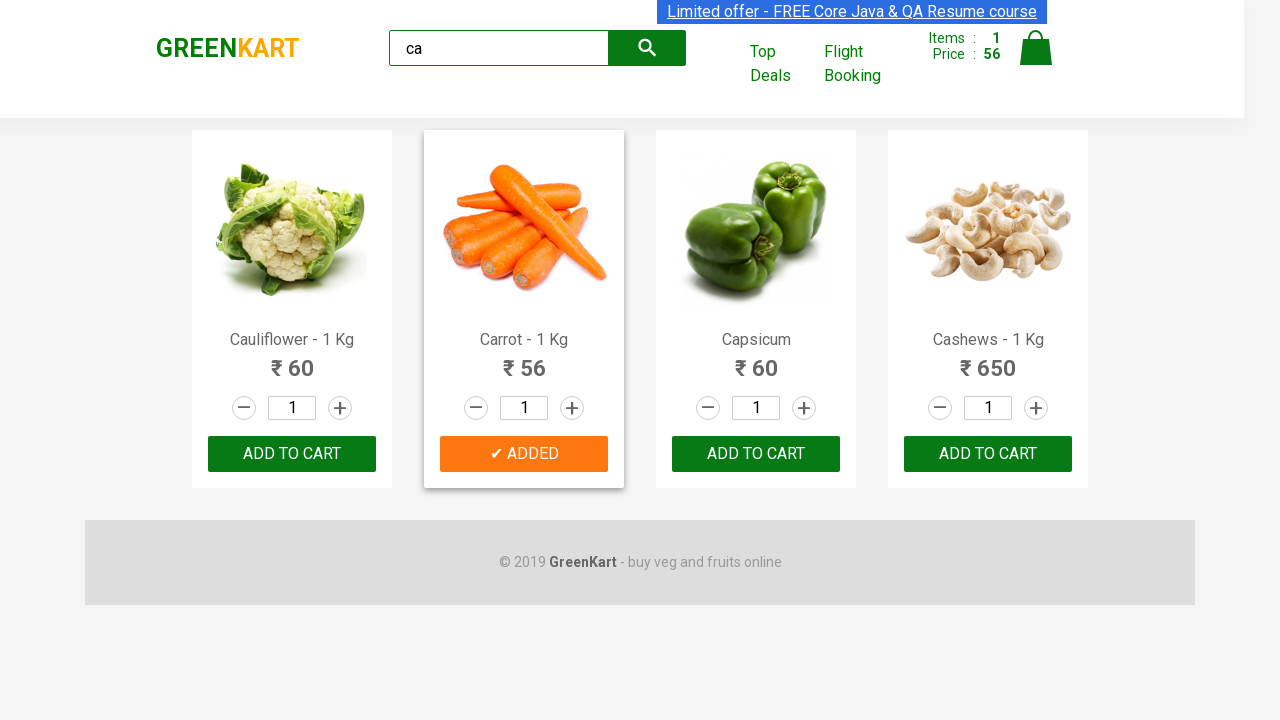

Retrieved product name: Cashews - 1 Kg
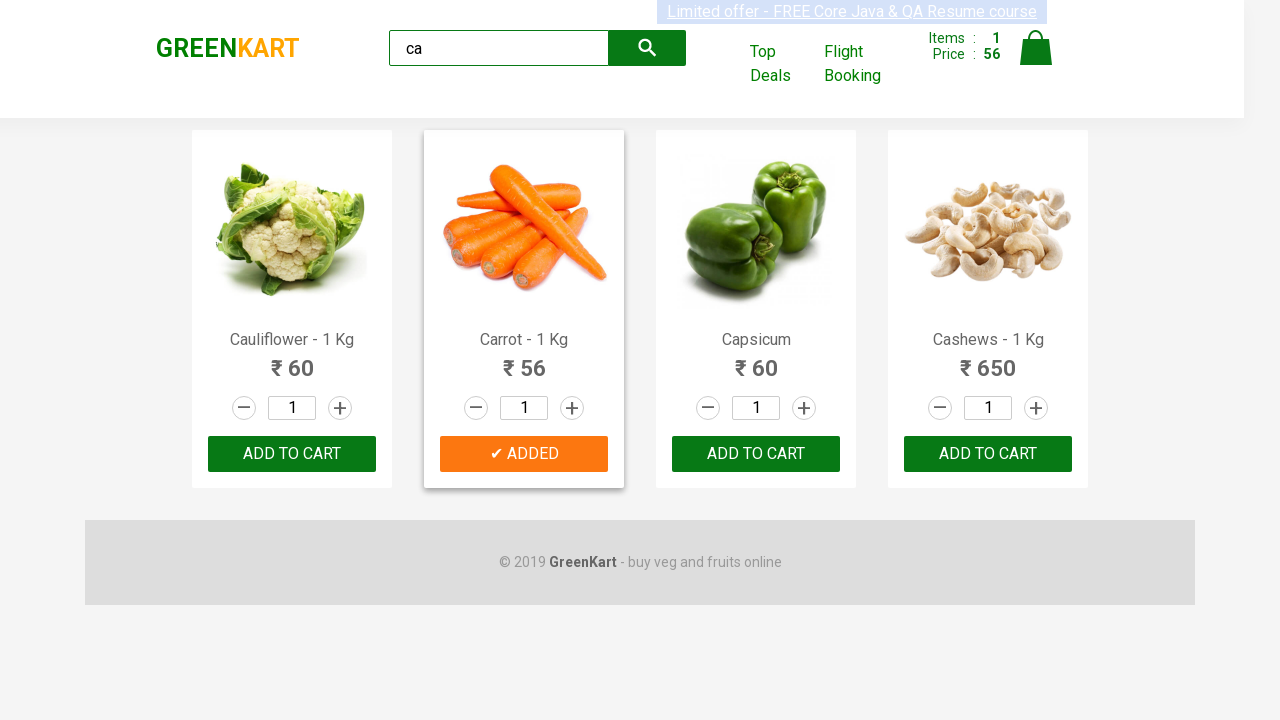

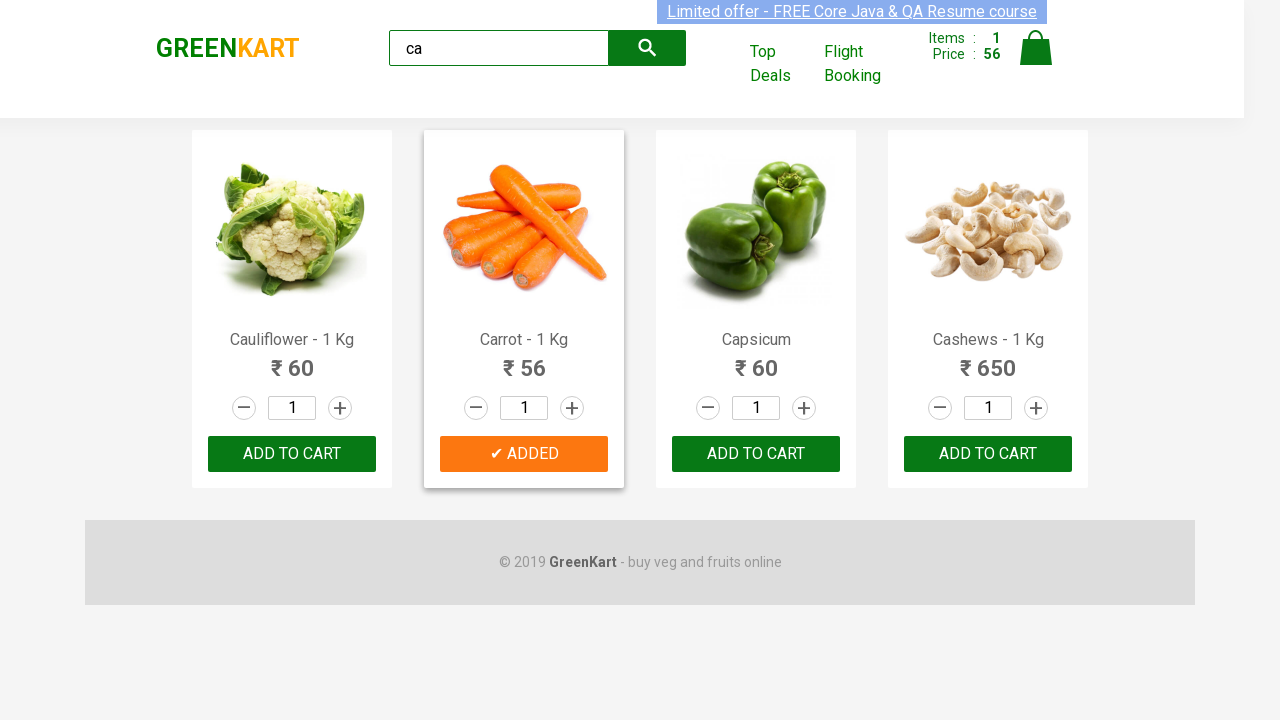